Navigates through multiple YouTube video URLs sequentially, loading each video page

Starting URL: https://youtu.be/OdpR6zyCwGA

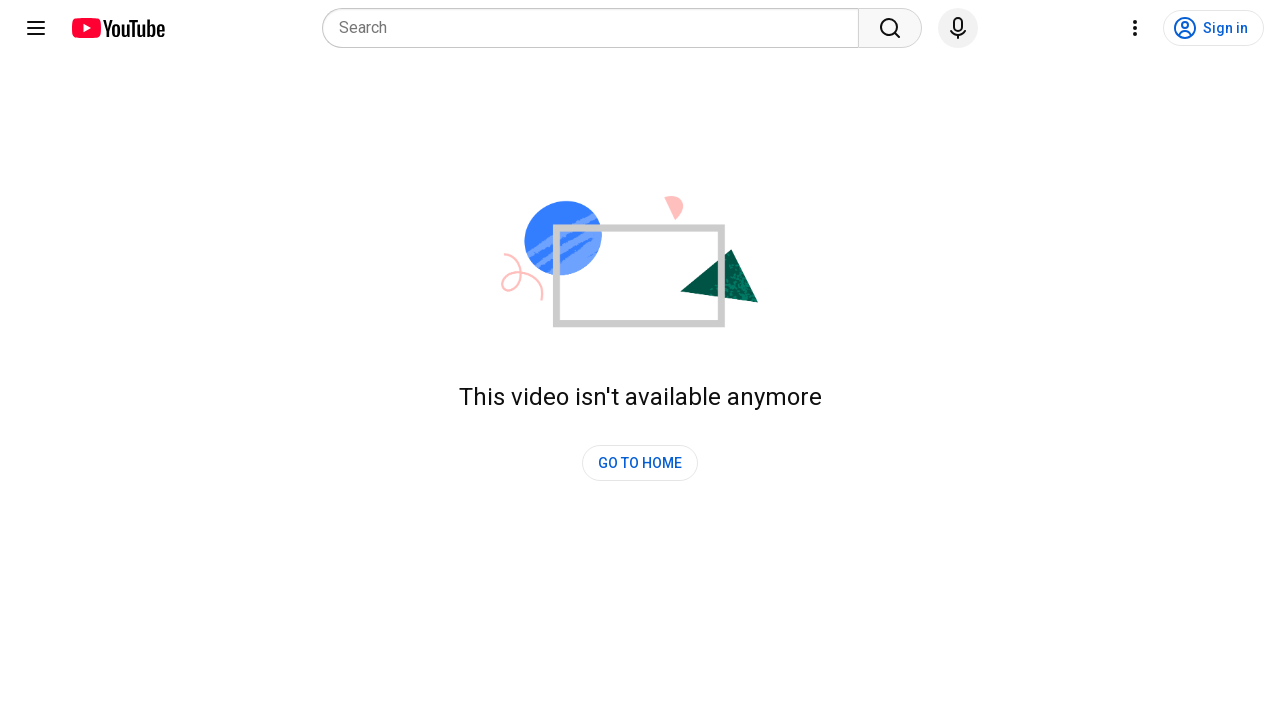

First YouTube video page loaded (https://youtu.be/OdpR6zyCwGA)
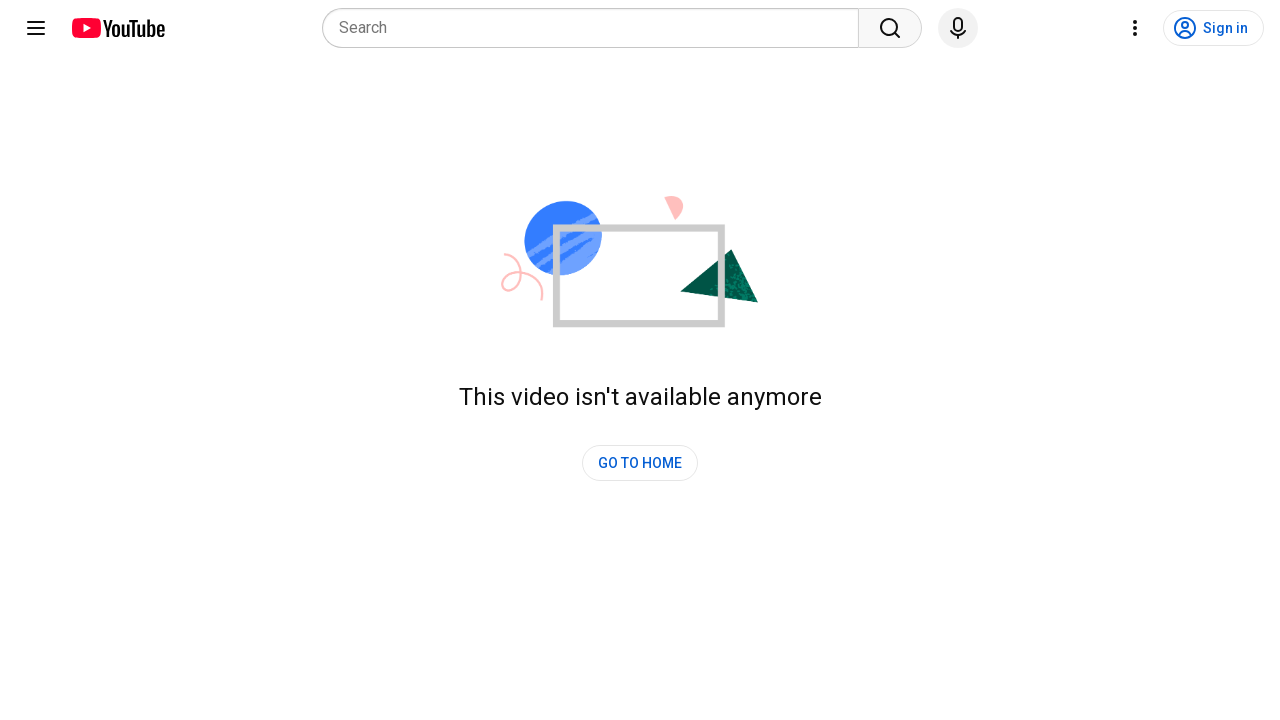

Navigated to second YouTube video (https://youtu.be/e0_CiFfa5pM)
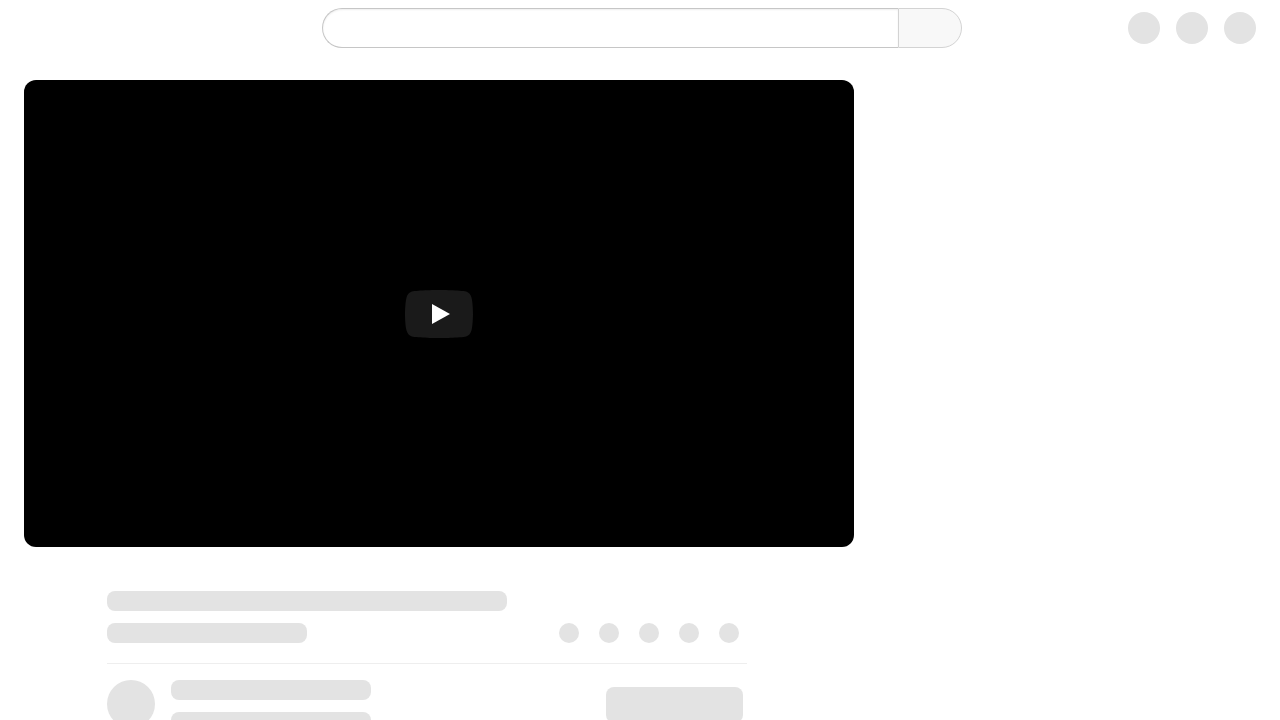

Second YouTube video page loaded
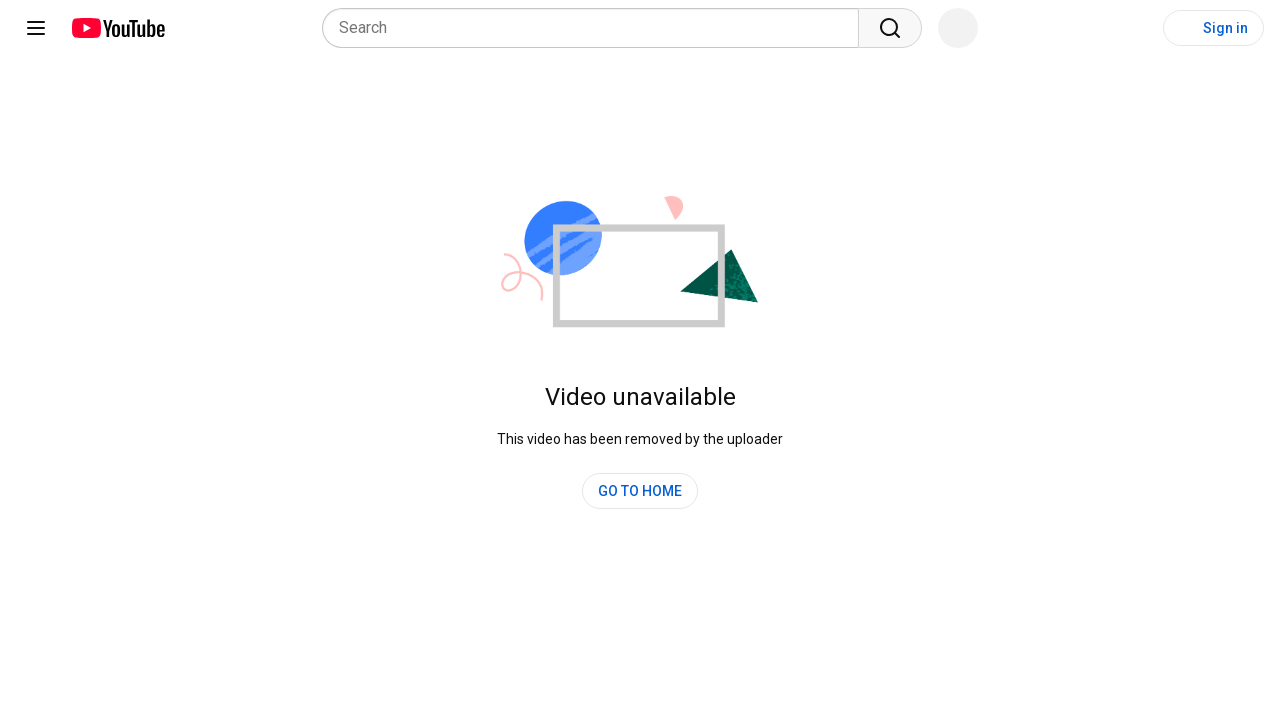

Navigated to third YouTube video (https://youtu.be/KPQhbSKx0E8)
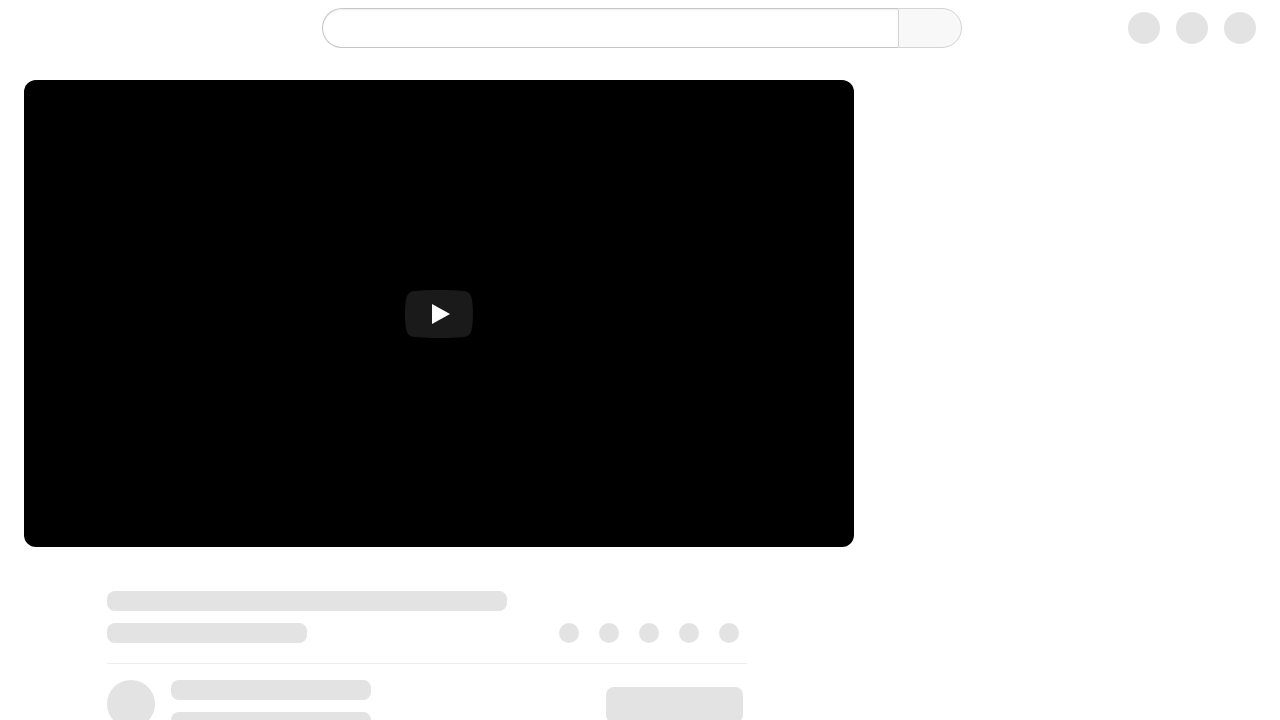

Third YouTube video page loaded
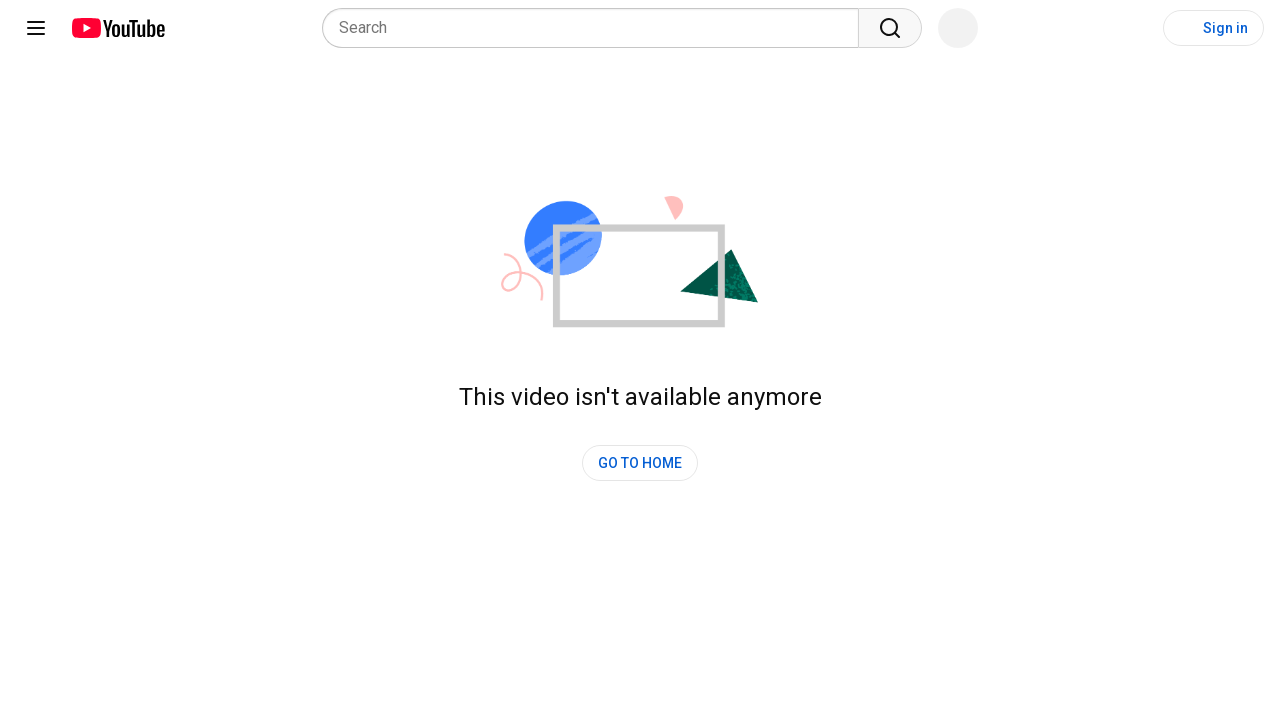

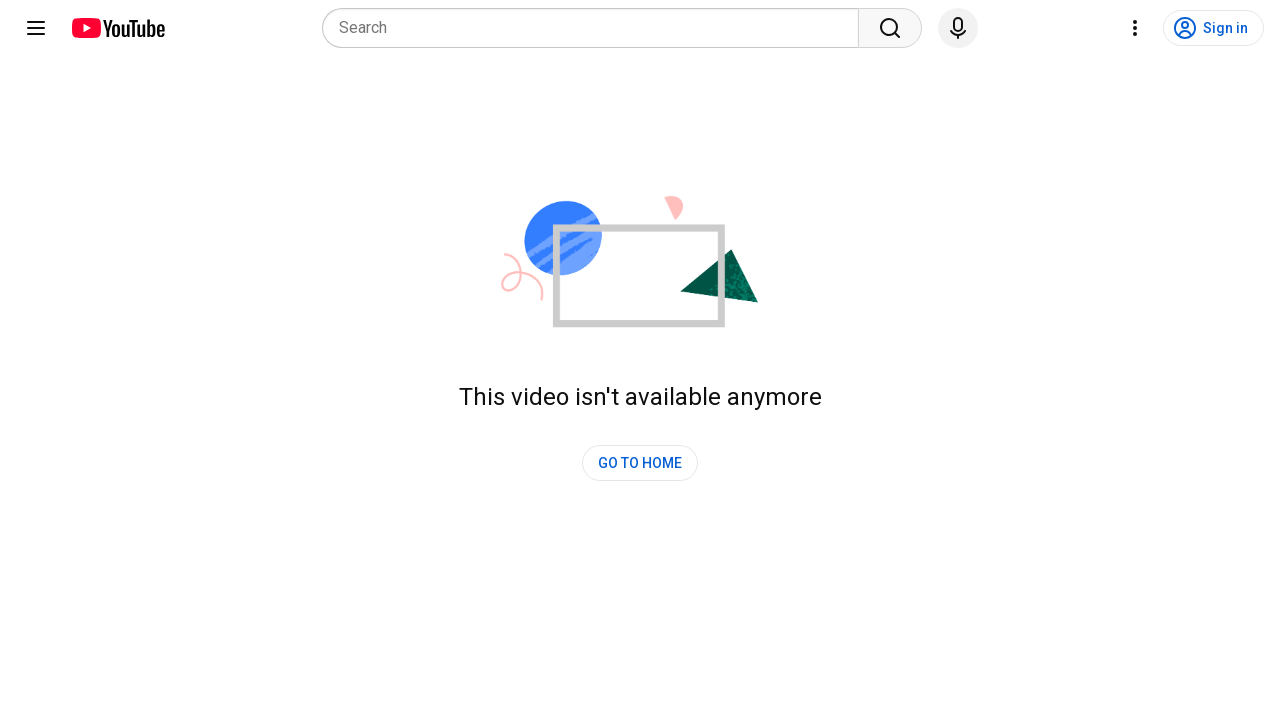